Tests console log functionality by navigating to a test page and clicking a button that triggers console log messages

Starting URL: https://dineshvelhal.github.io/testautomation-playground/console_logs.html

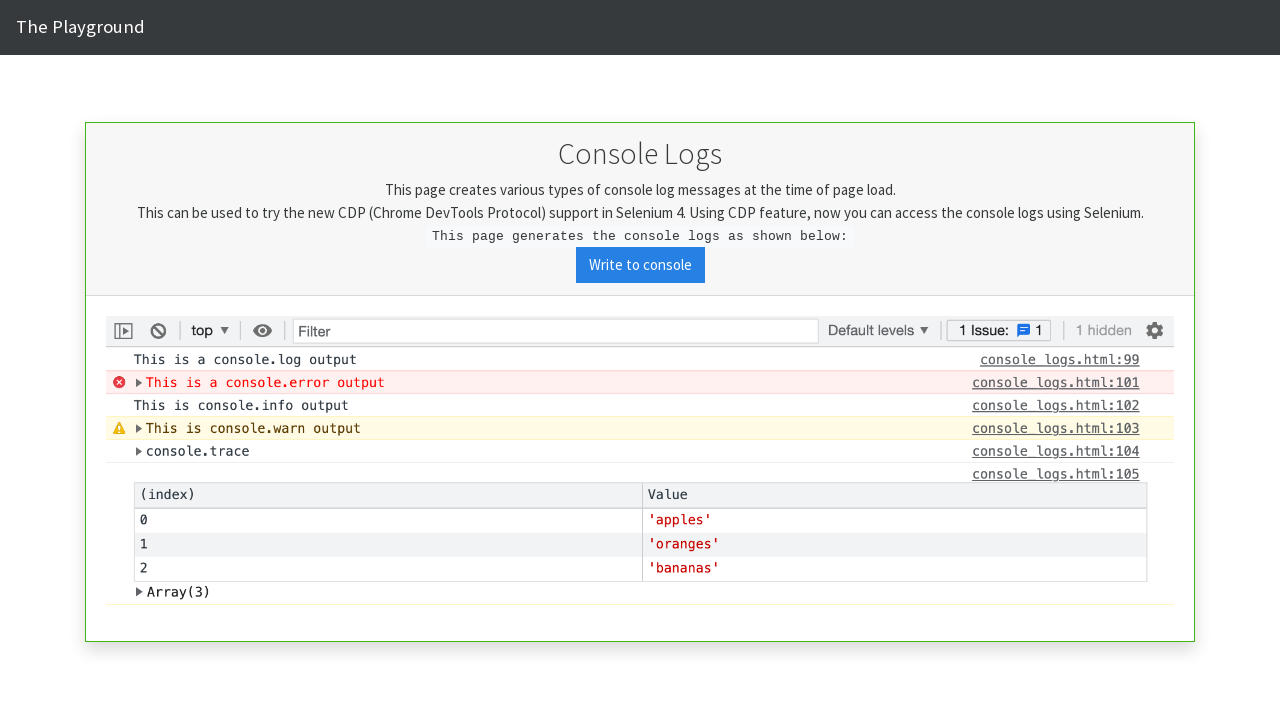

Navigated to console logs test page
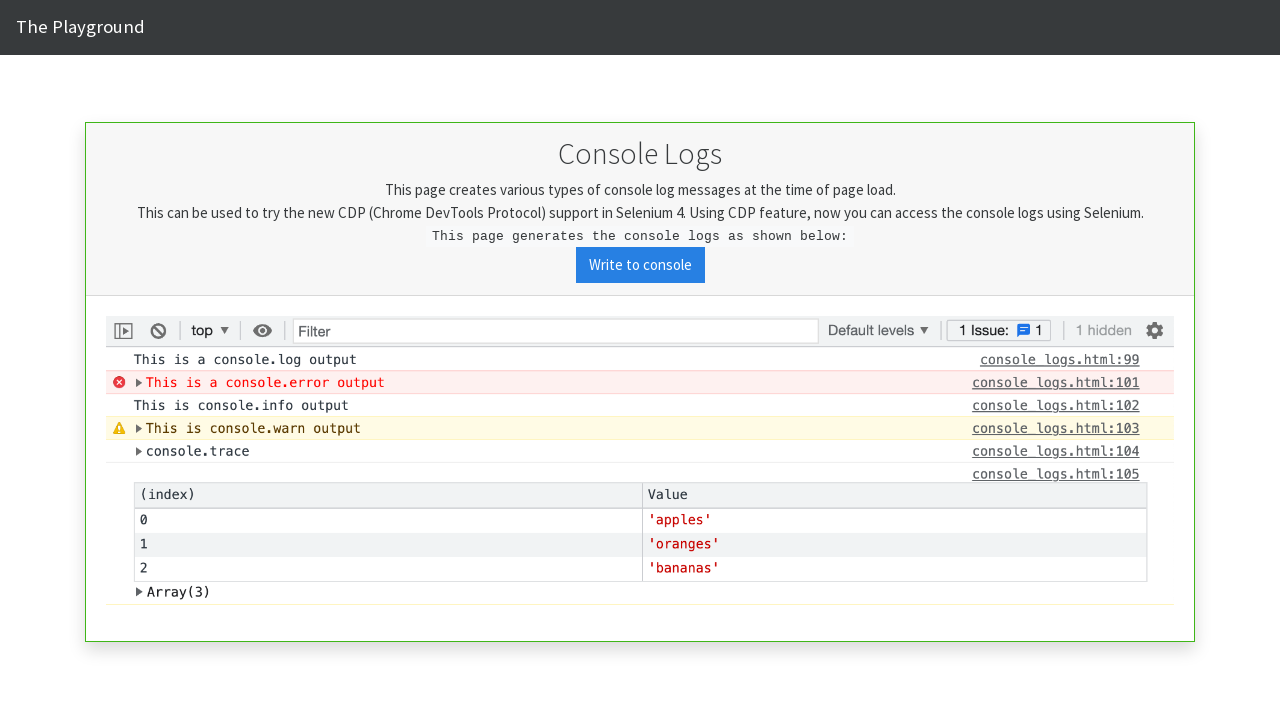

Clicked button to trigger console log messages at (640, 265) on #button
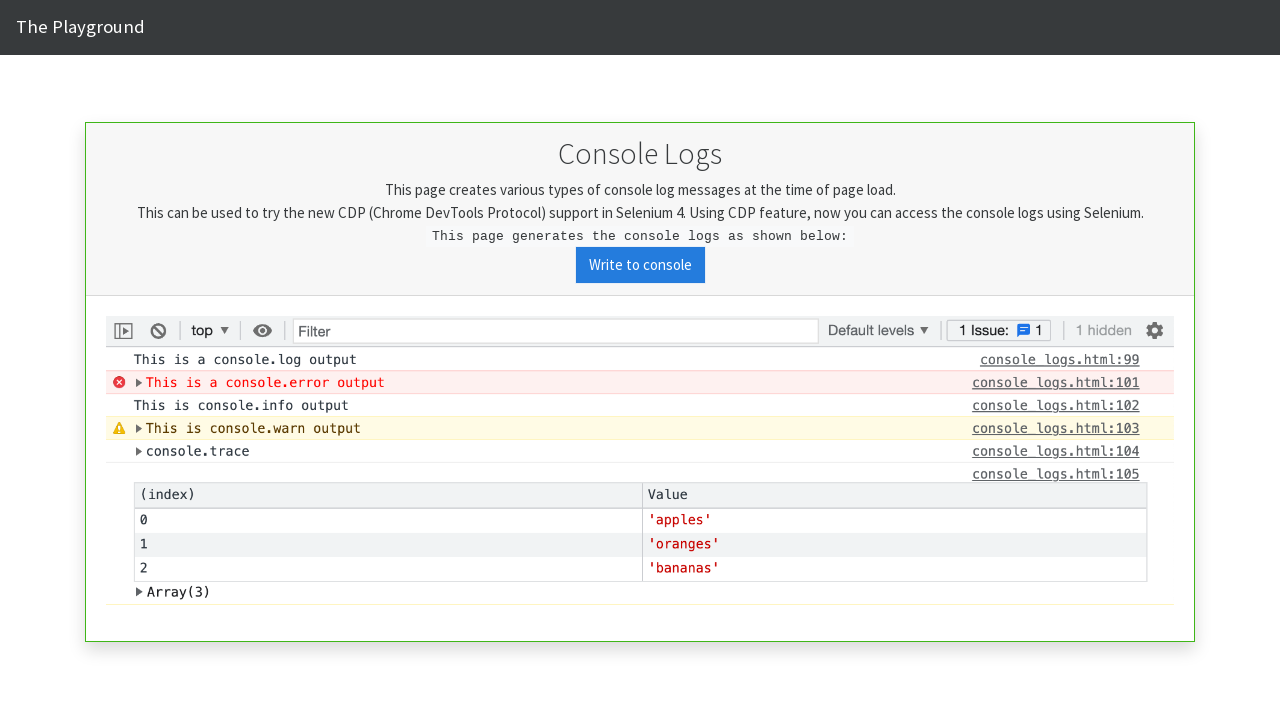

Waited 500ms for console logs to be generated
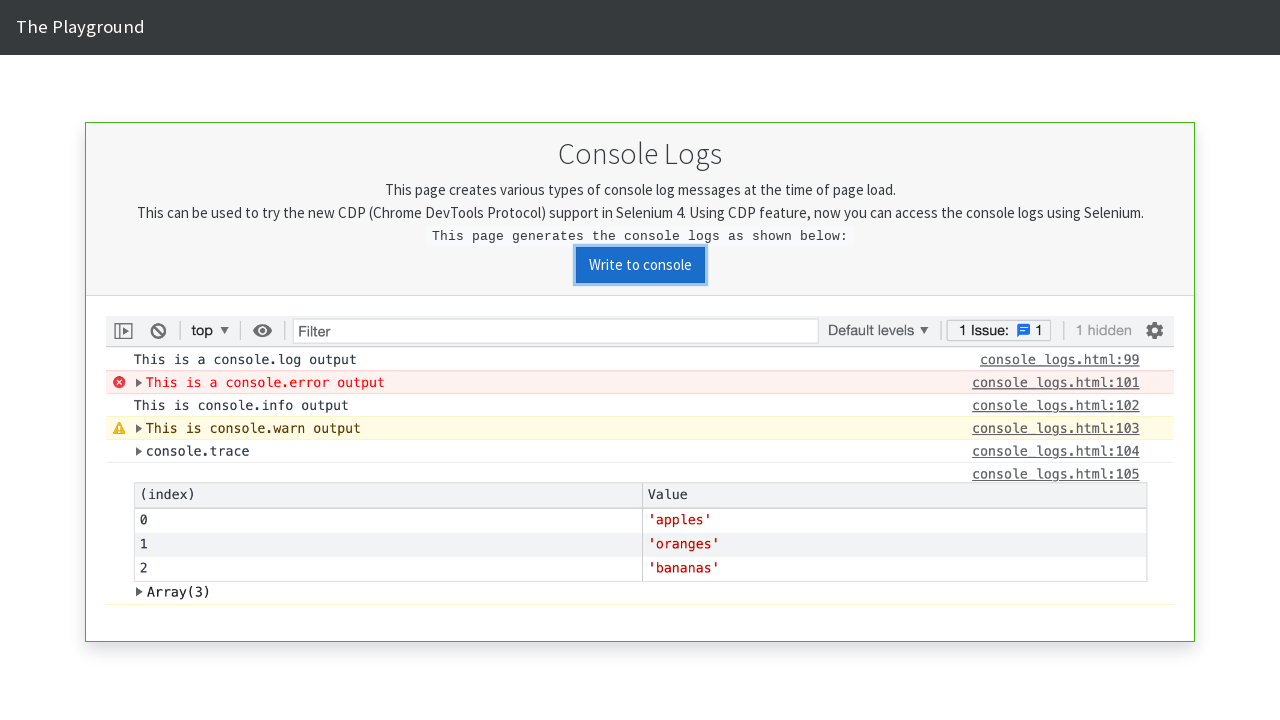

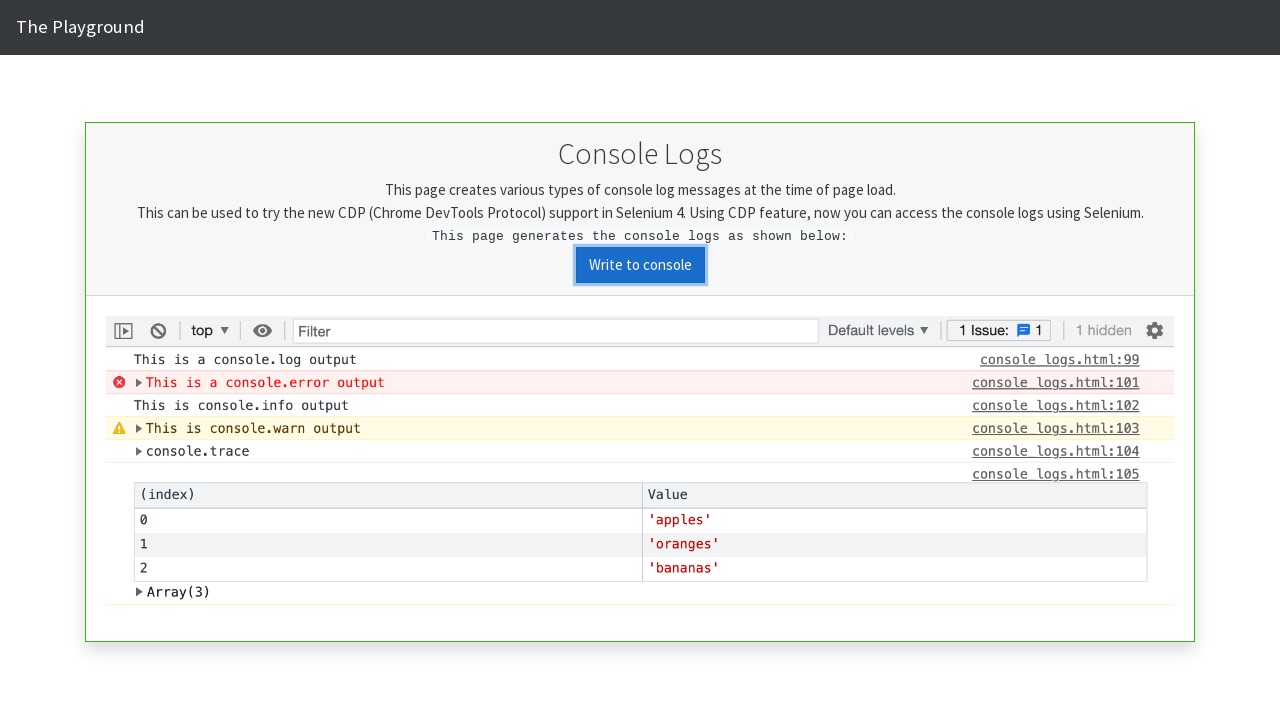